Tests JavaScript confirm dialog by accepting it and verifying the response message

Starting URL: https://popageorgianvictor.github.io/PUBLISHED-WEBPAGES/alert_confirm_prompt

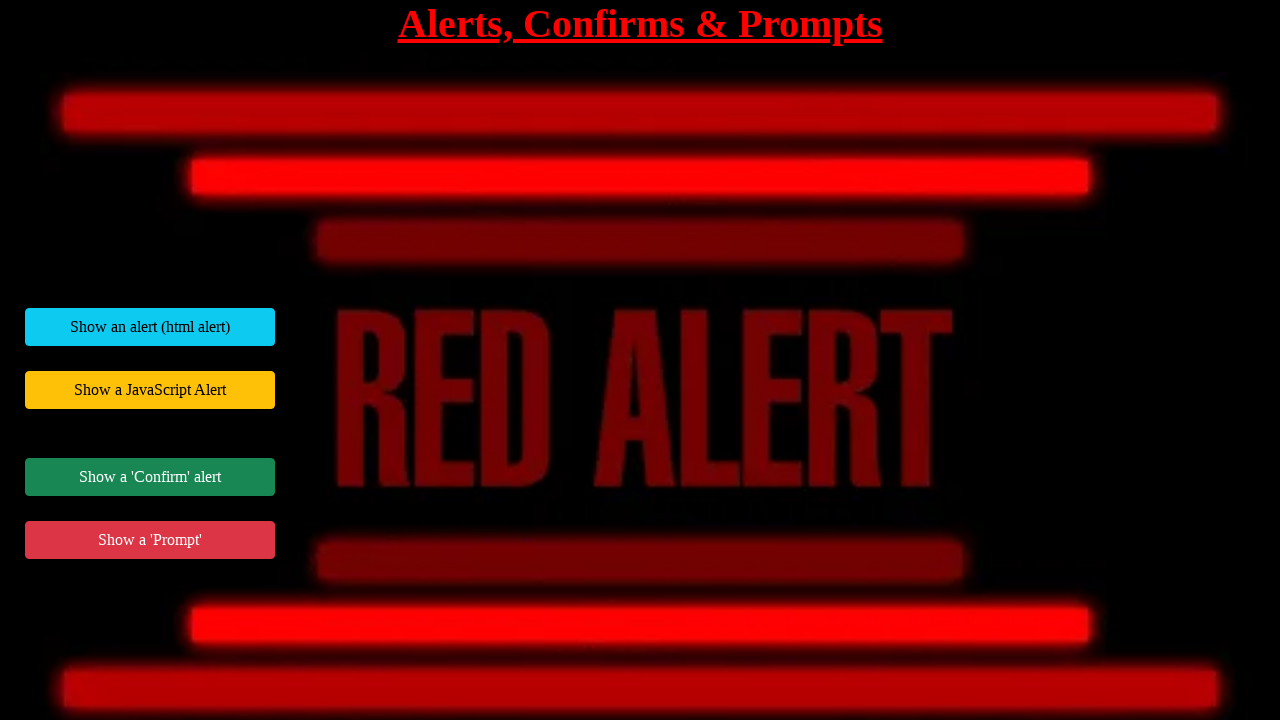

Set up dialog handler to accept confirm dialogs
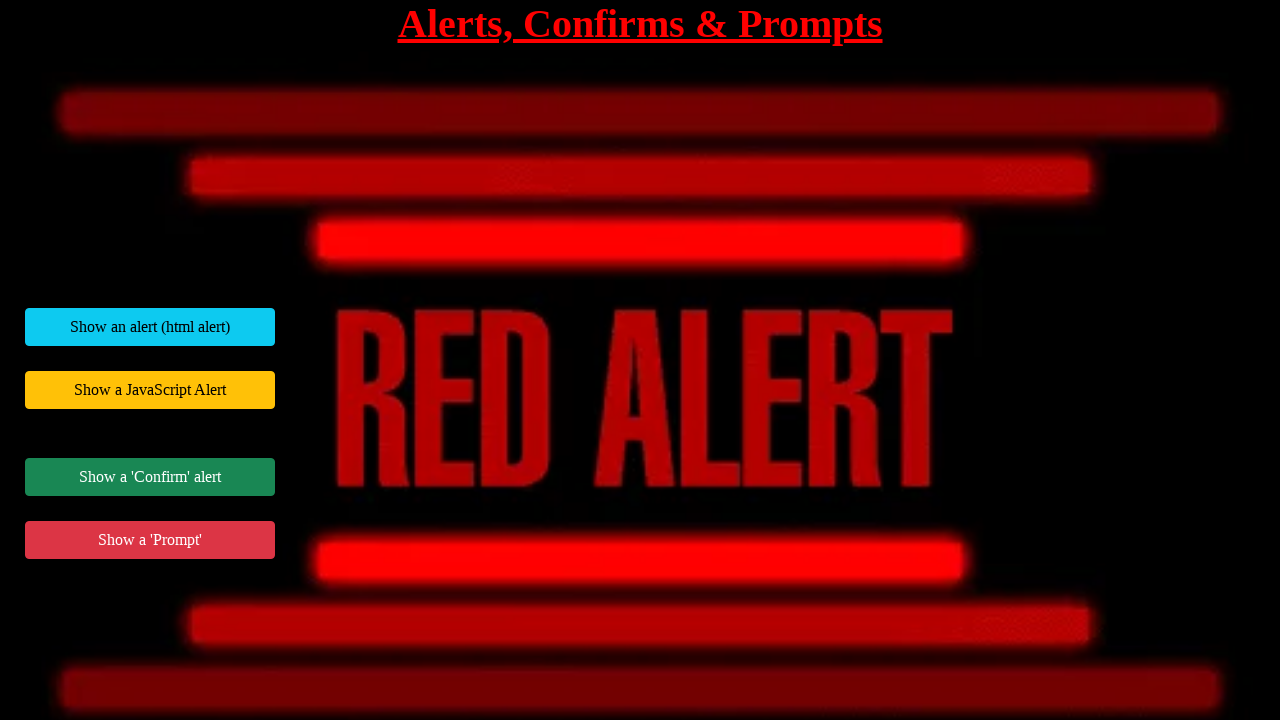

Clicked the JS confirm button at (150, 477) on #jsConfirmExample button
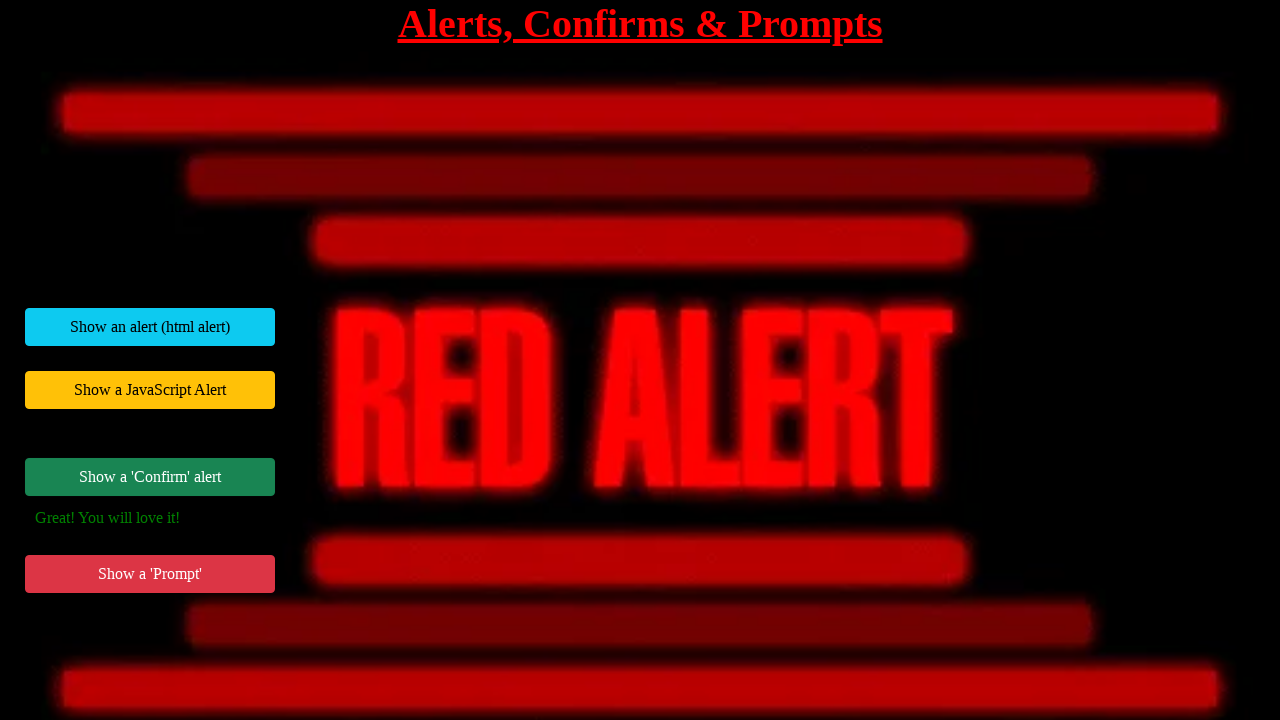

Response message element loaded
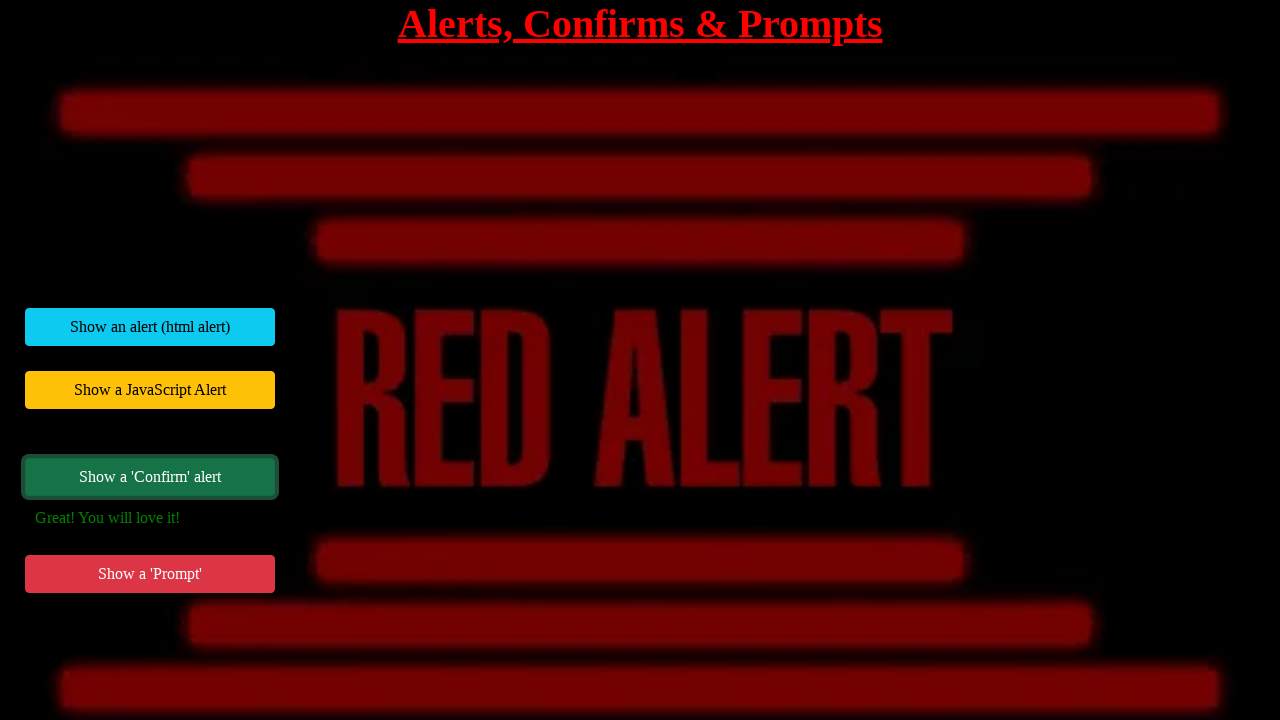

Retrieved response message text content
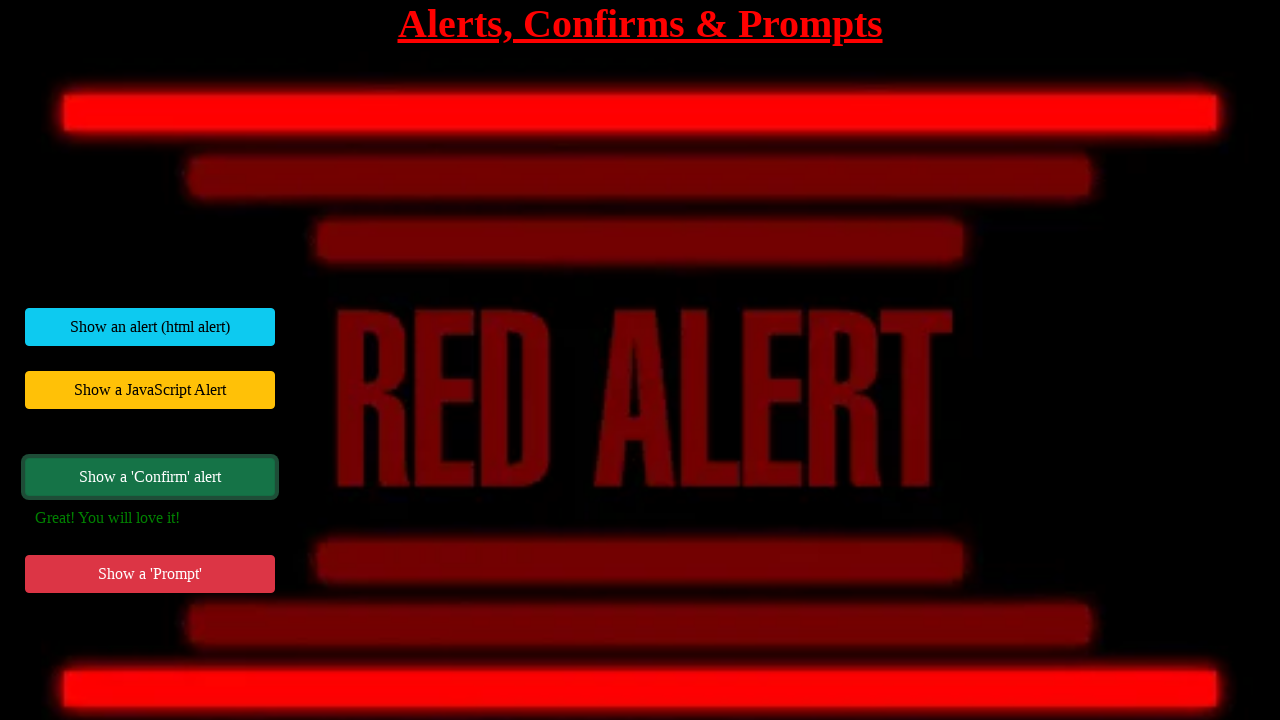

Verified response message equals 'Great! You will love it!'
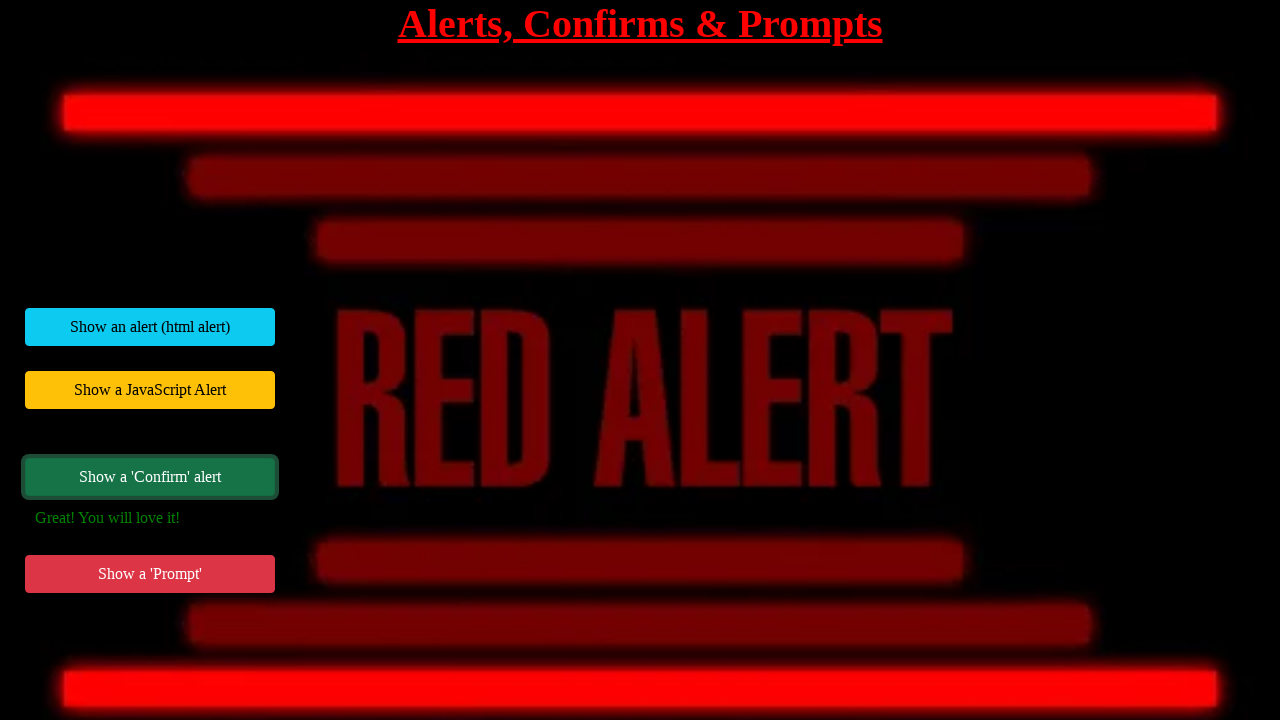

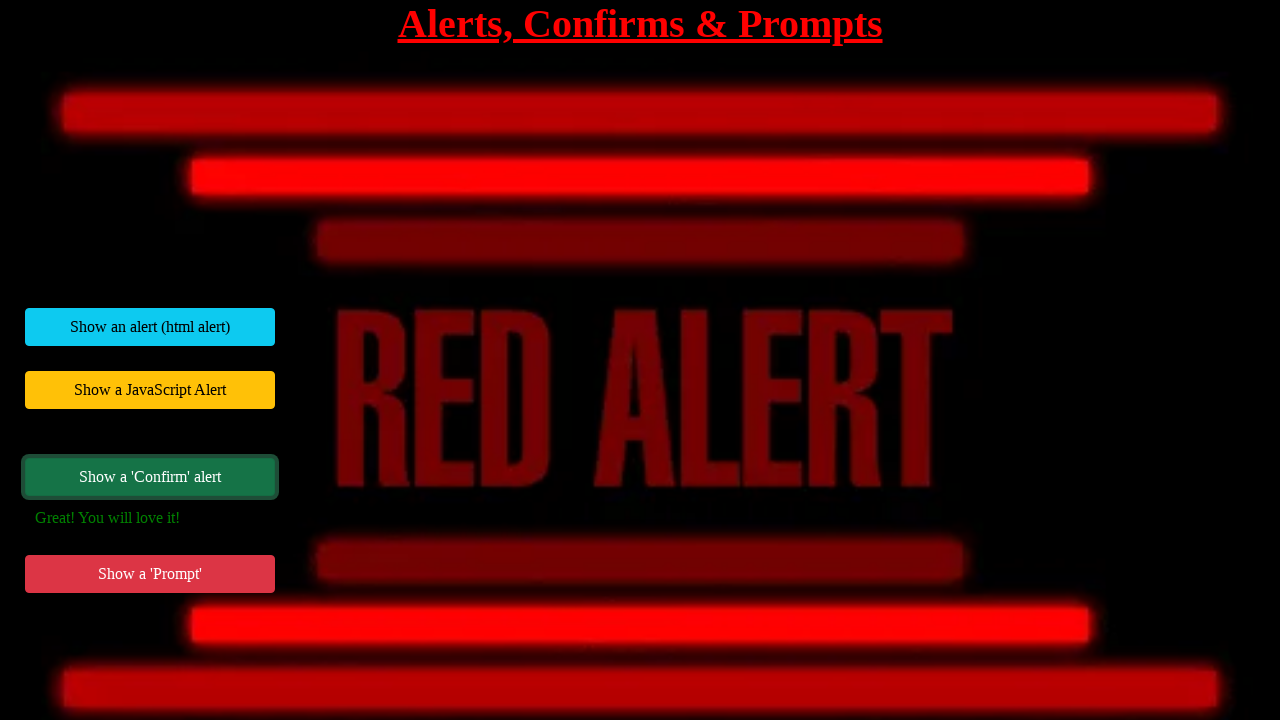